Navigates to a Vietnamese stock company profile page and verifies that key elements like price, price change, and foreign investor data are displayed.

Starting URL: https://finance.vietstock.vn/VNM/ho-so-doanh-nghiep.htm

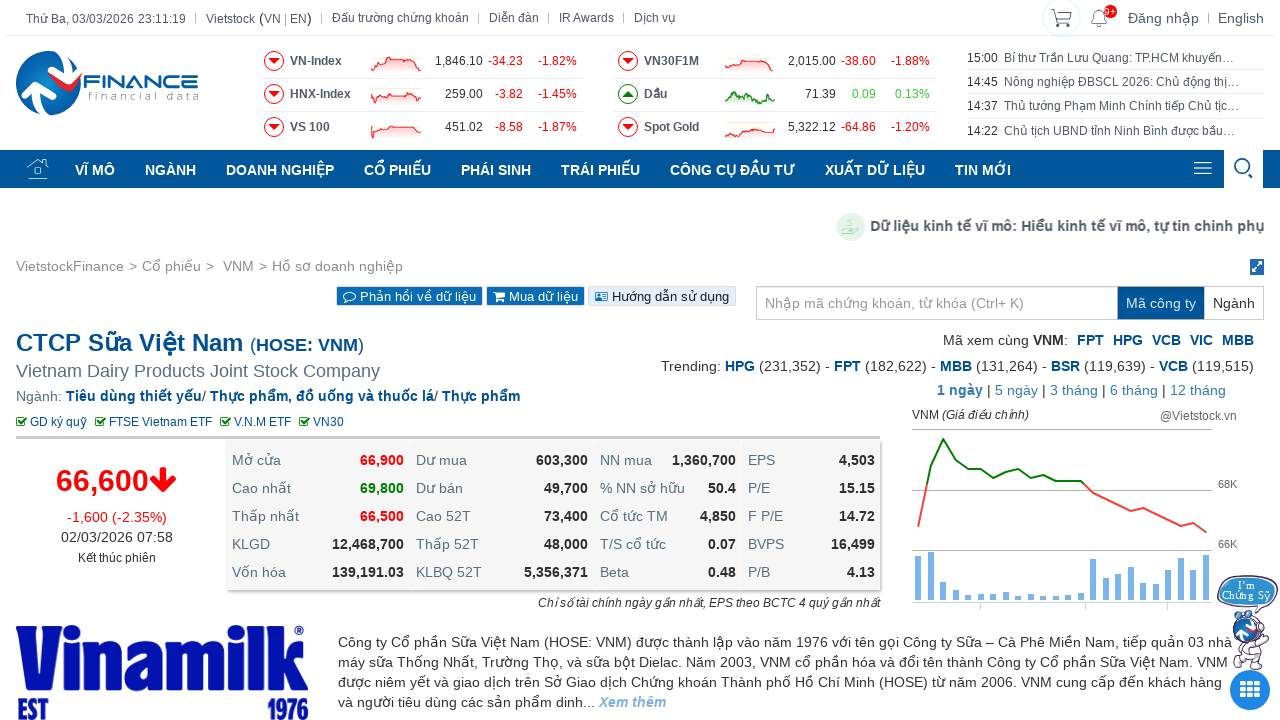

Waited for stock price element to load
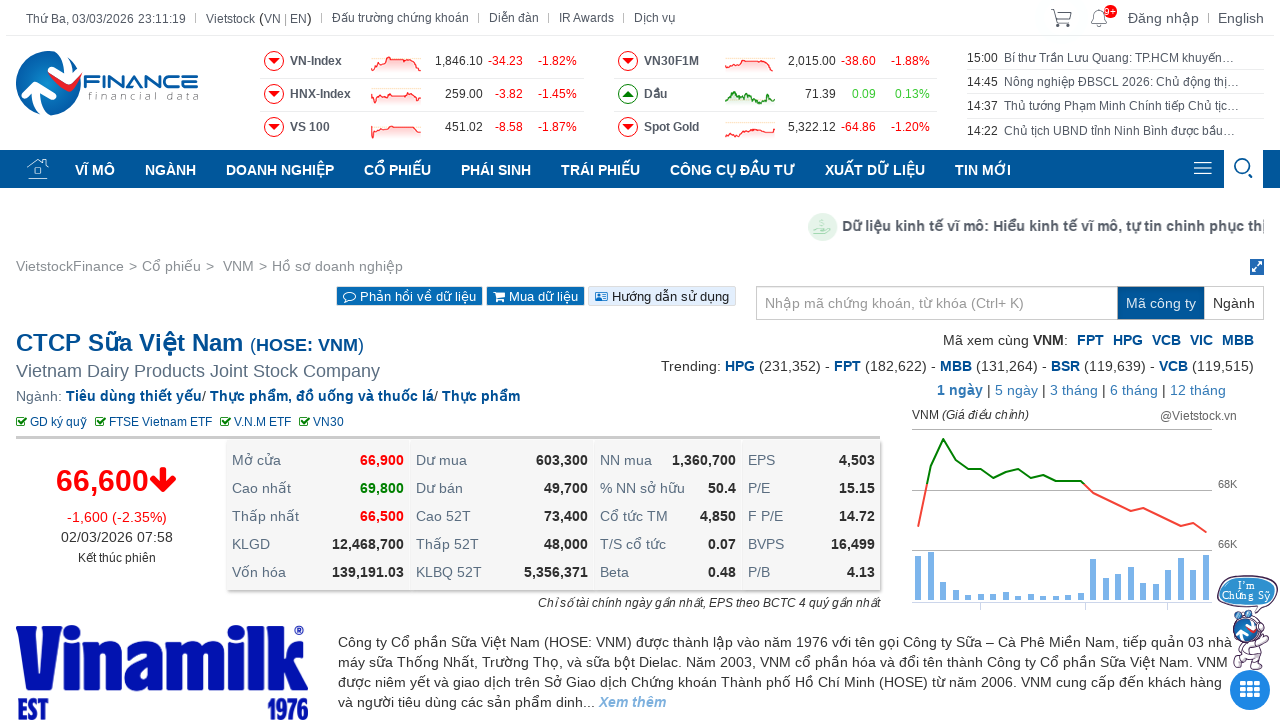

Verified stock change element is displayed
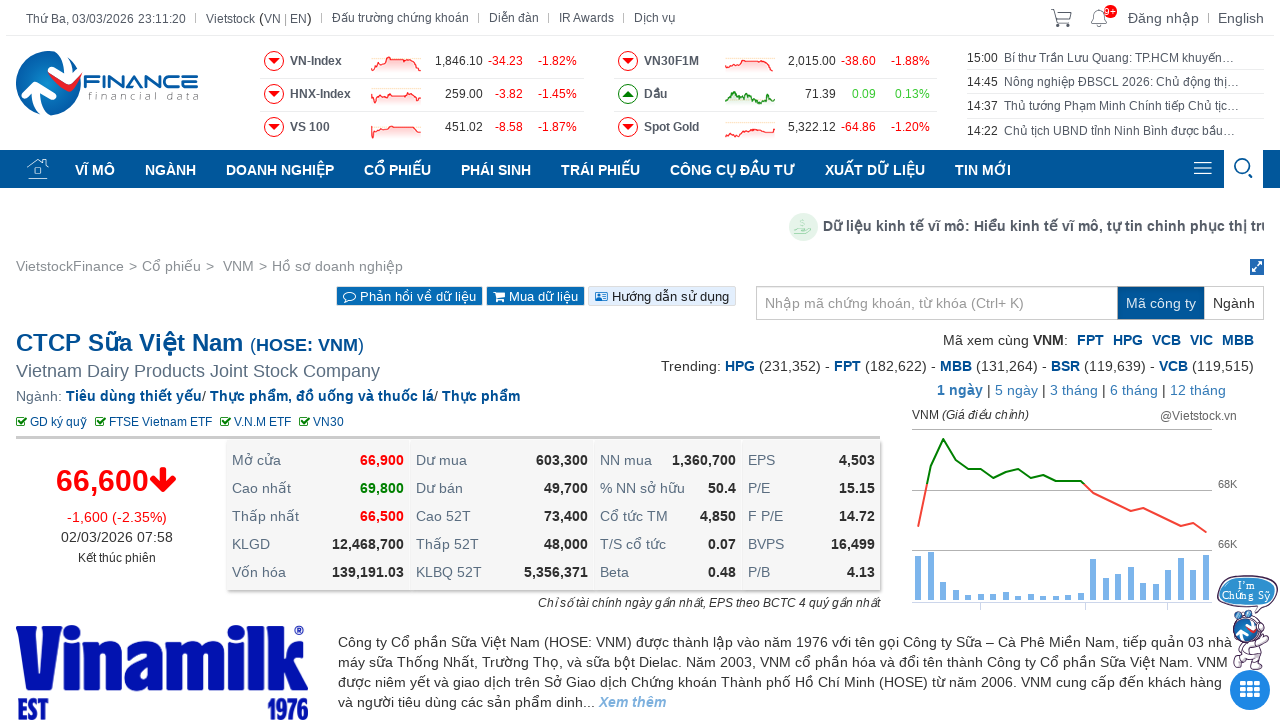

Verified foreign investor buy data element is displayed
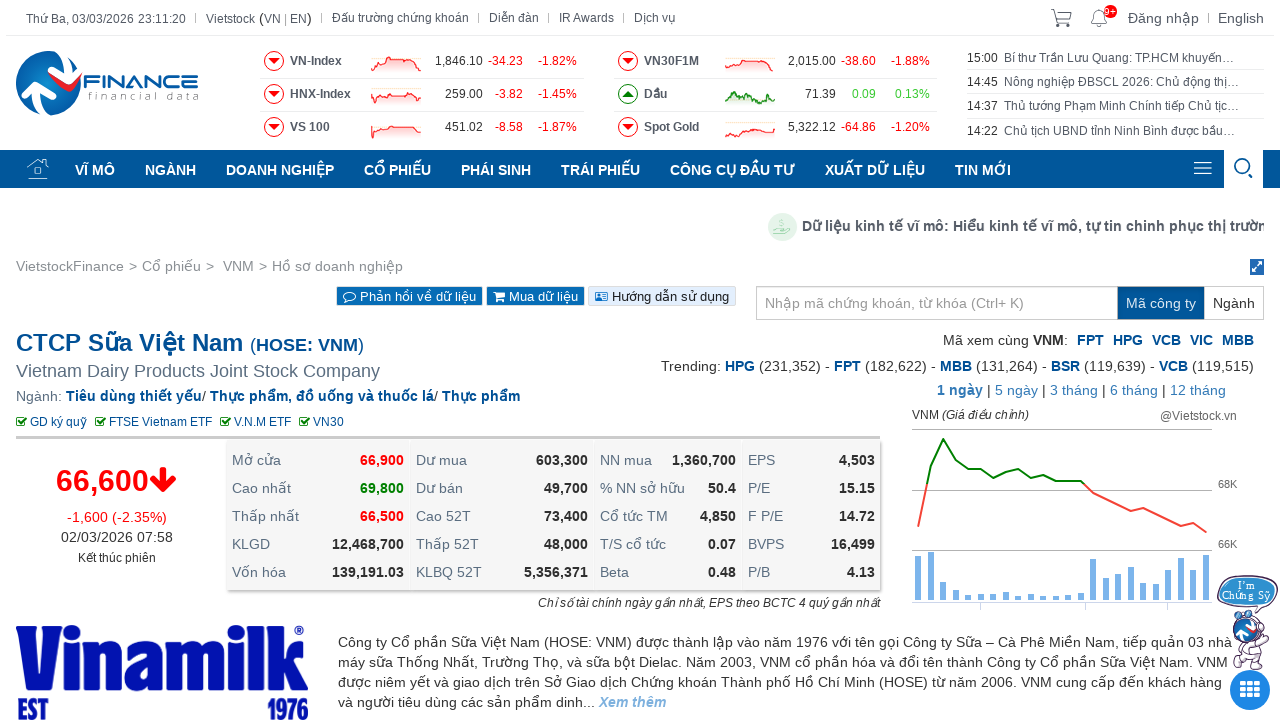

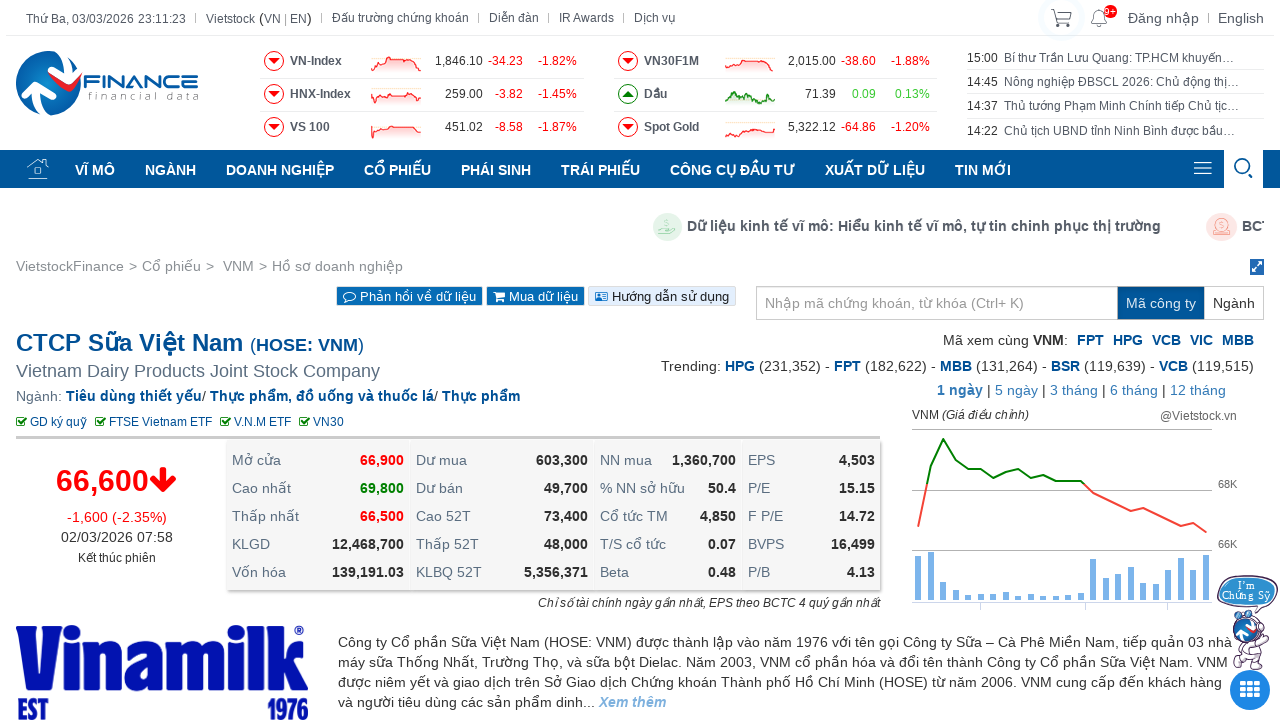